Tests checkbox handling by selecting the first 3 checkboxes, waiting, then unselecting all checkboxes that are currently selected on a test automation practice page.

Starting URL: https://testautomationpractice.blogspot.com/

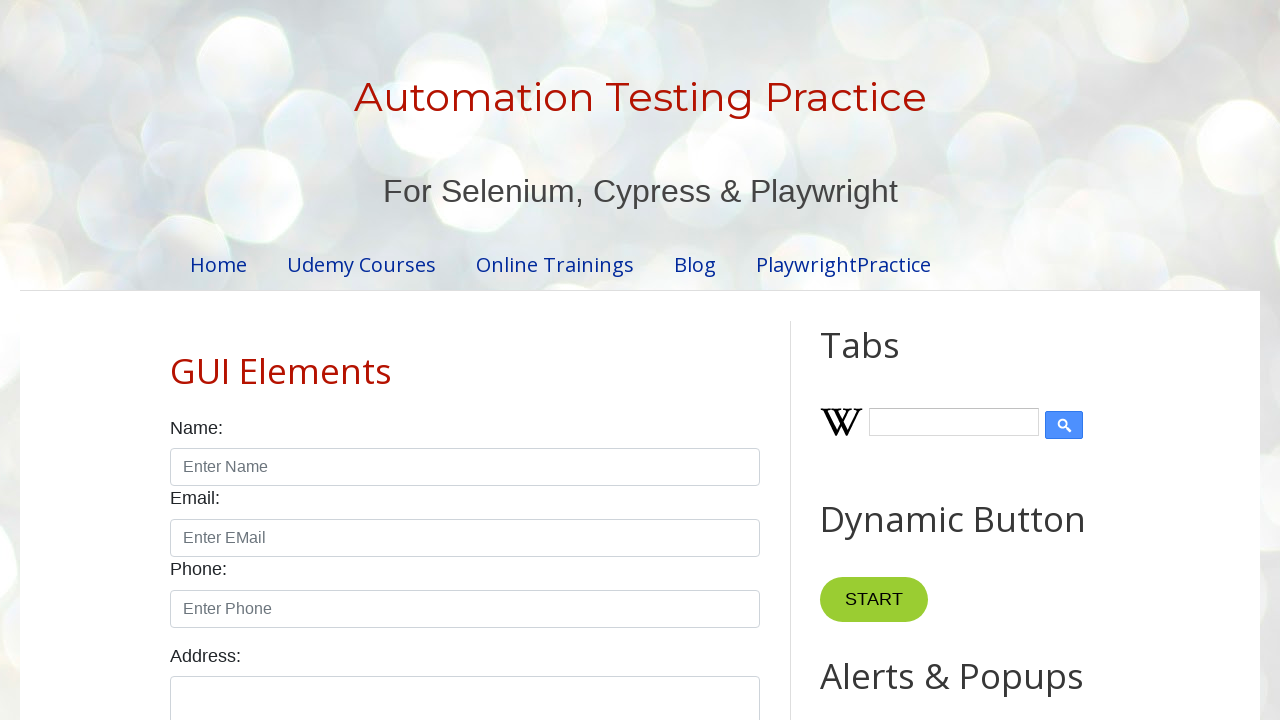

Waited for checkboxes to be present on the page
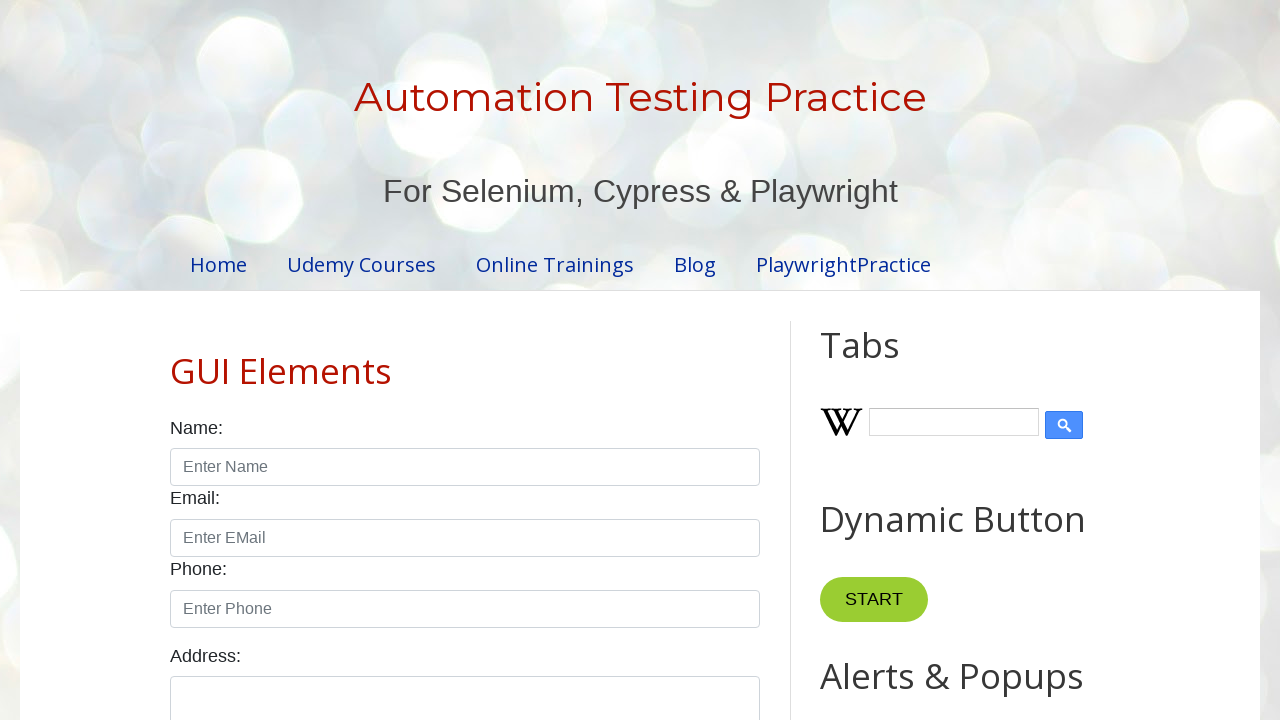

Located all checkbox elements
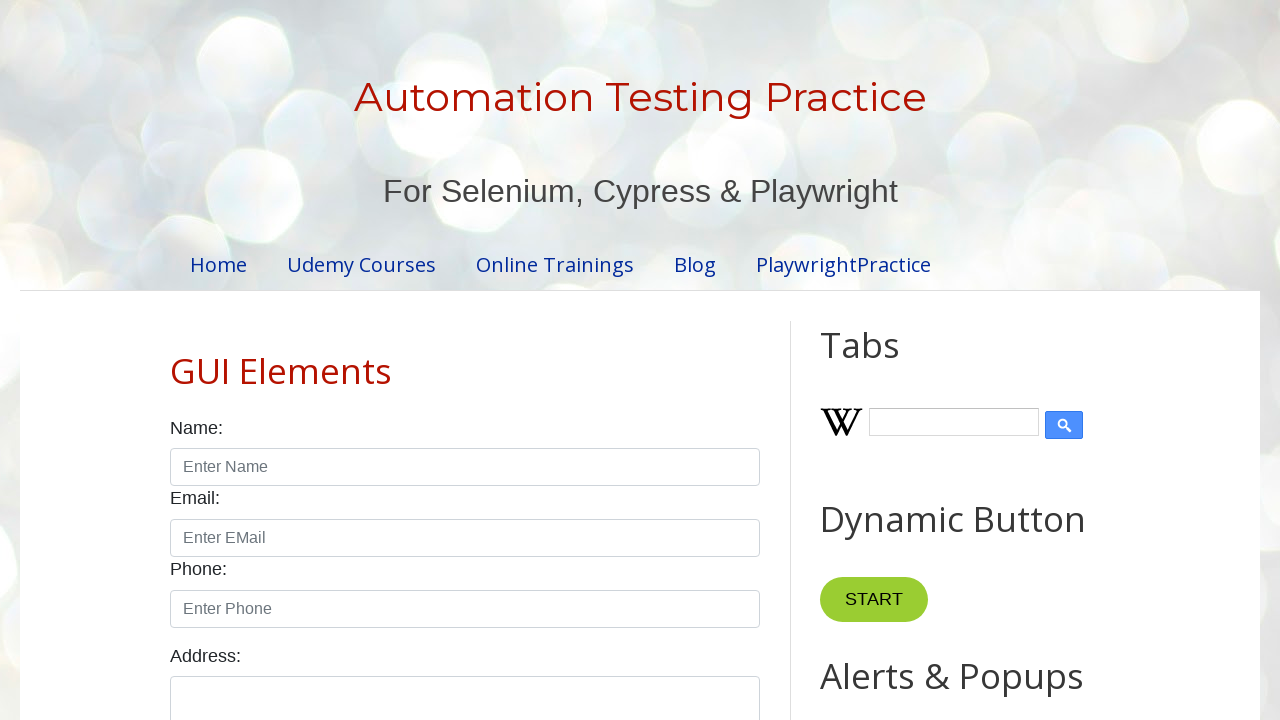

Selected checkbox 1 of the first 3 checkboxes at (176, 360) on input.form-check-input[type='checkbox'] >> nth=0
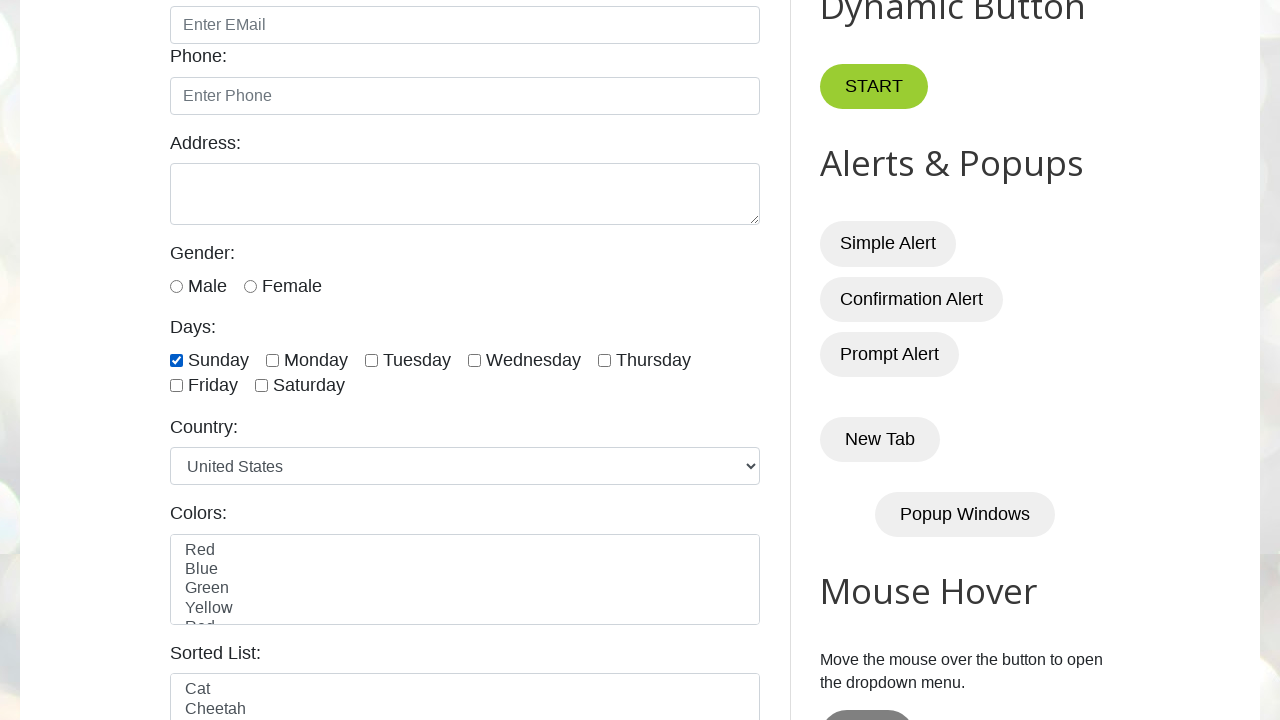

Selected checkbox 2 of the first 3 checkboxes at (272, 360) on input.form-check-input[type='checkbox'] >> nth=1
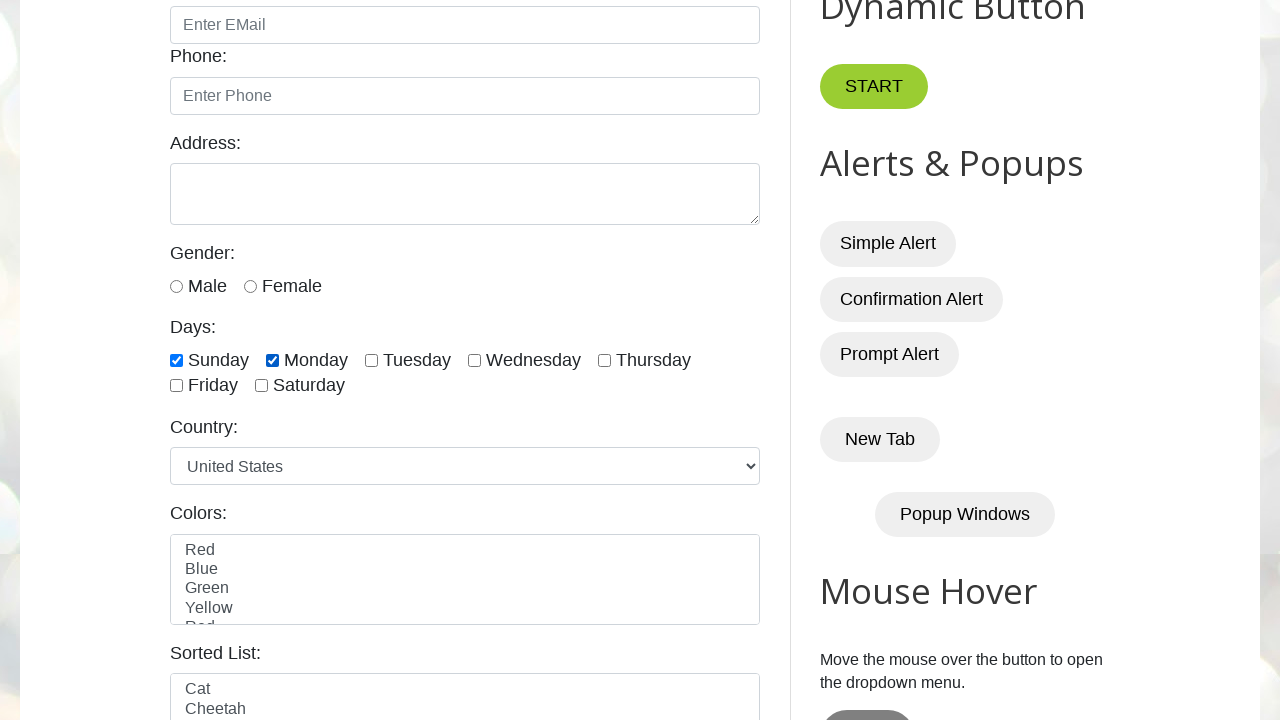

Selected checkbox 3 of the first 3 checkboxes at (372, 360) on input.form-check-input[type='checkbox'] >> nth=2
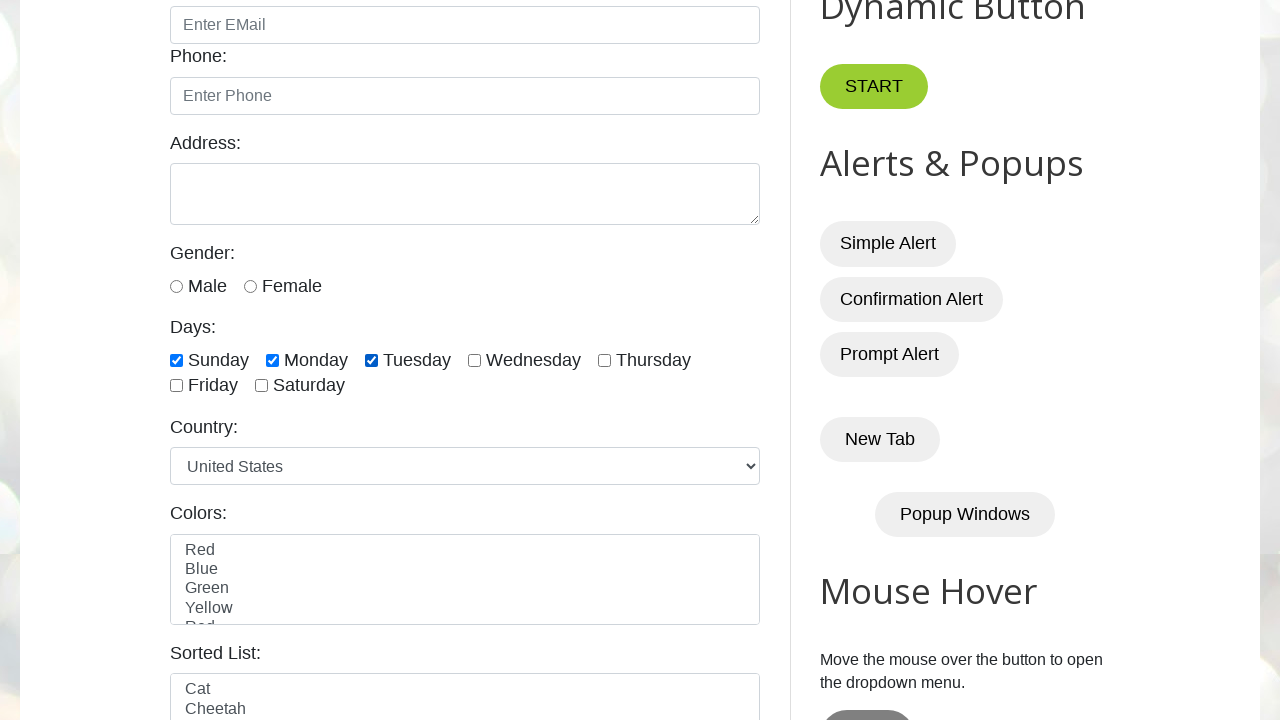

Waited 5 seconds
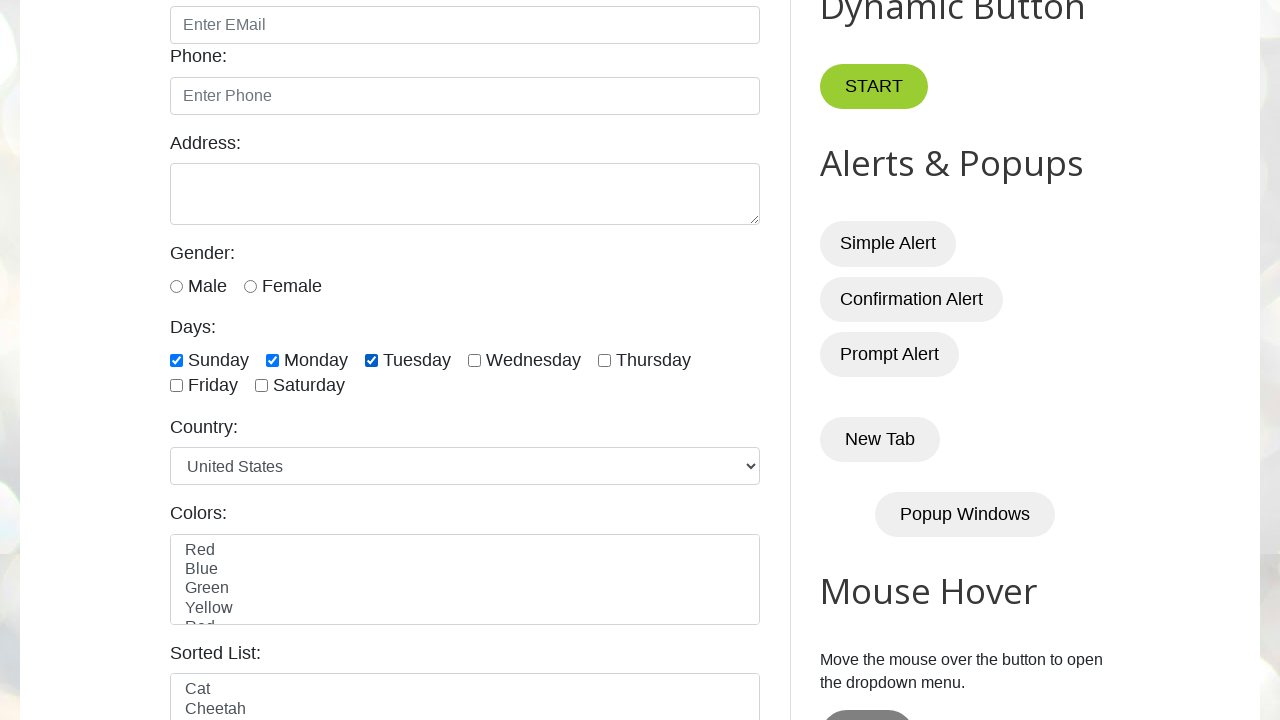

Retrieved total checkbox count: 7
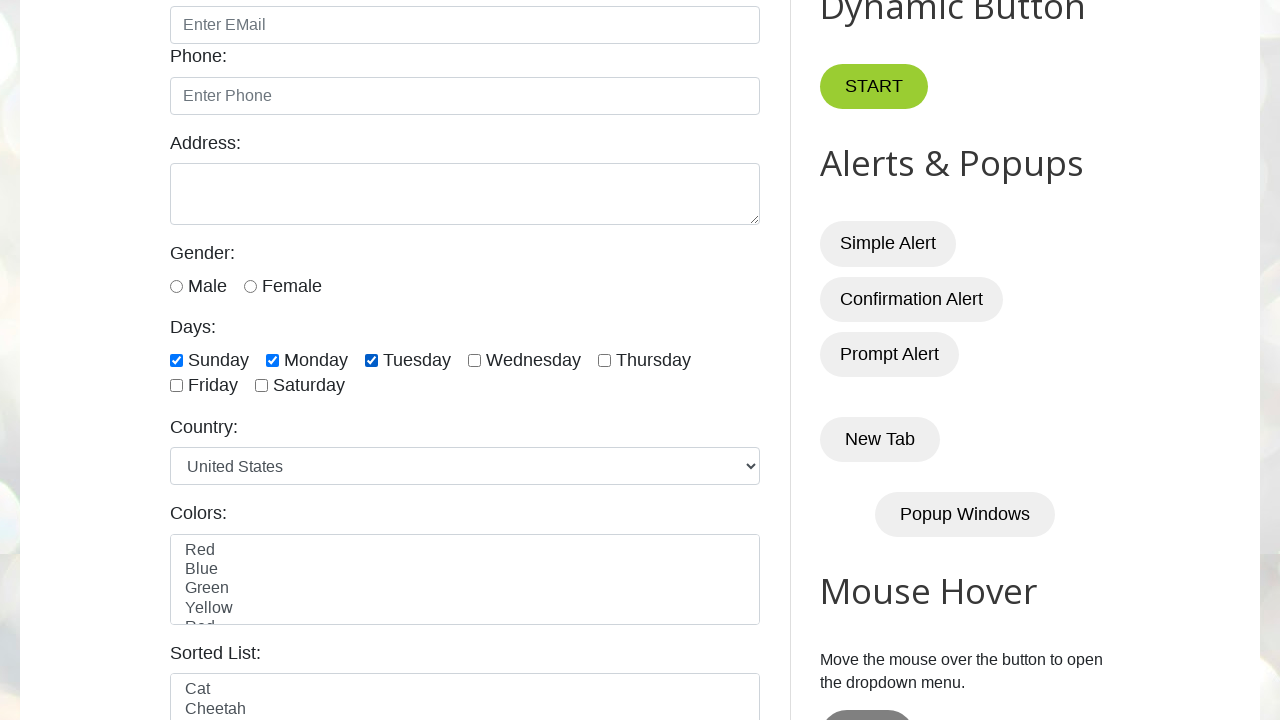

Unchecked checkbox 1 at (176, 360) on input.form-check-input[type='checkbox'] >> nth=0
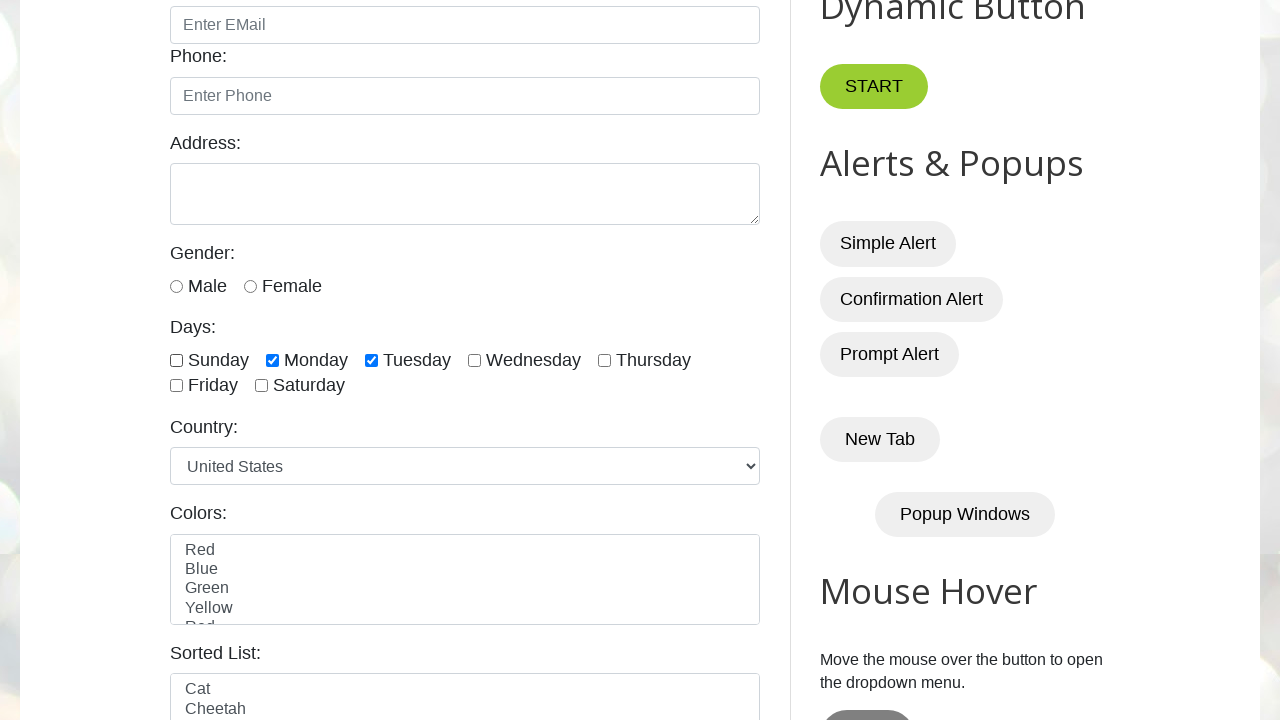

Unchecked checkbox 2 at (272, 360) on input.form-check-input[type='checkbox'] >> nth=1
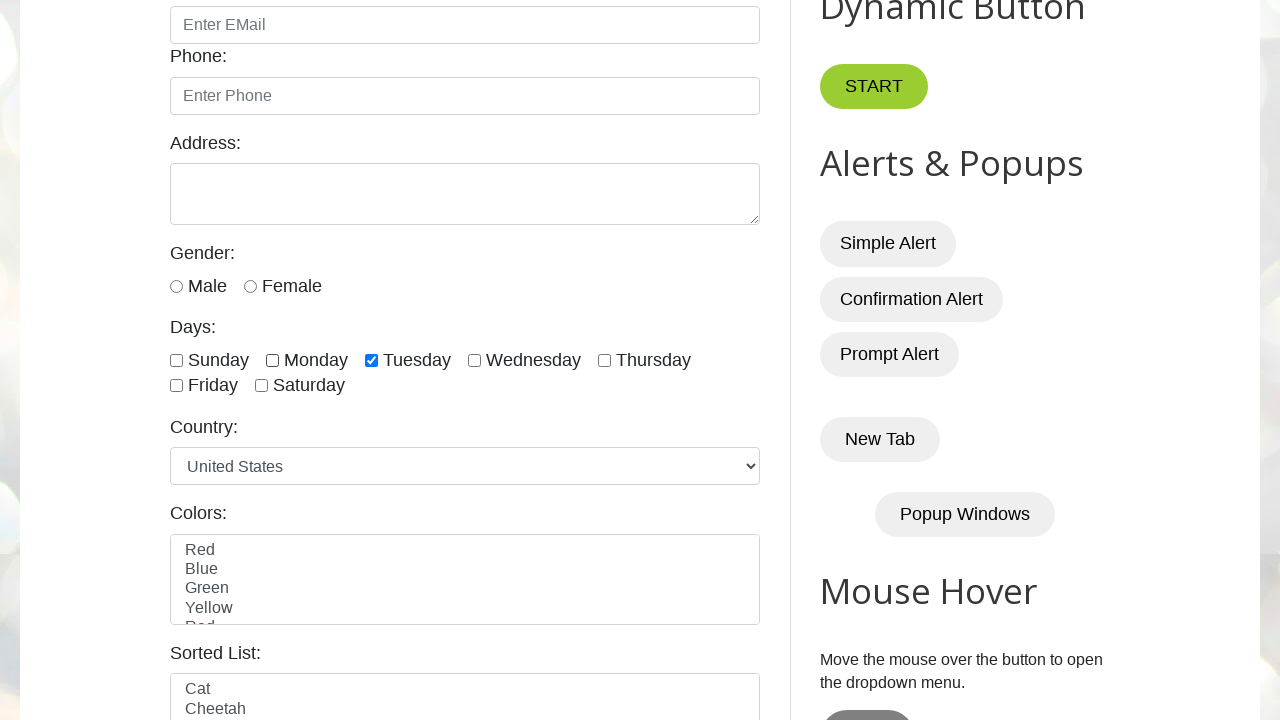

Unchecked checkbox 3 at (372, 360) on input.form-check-input[type='checkbox'] >> nth=2
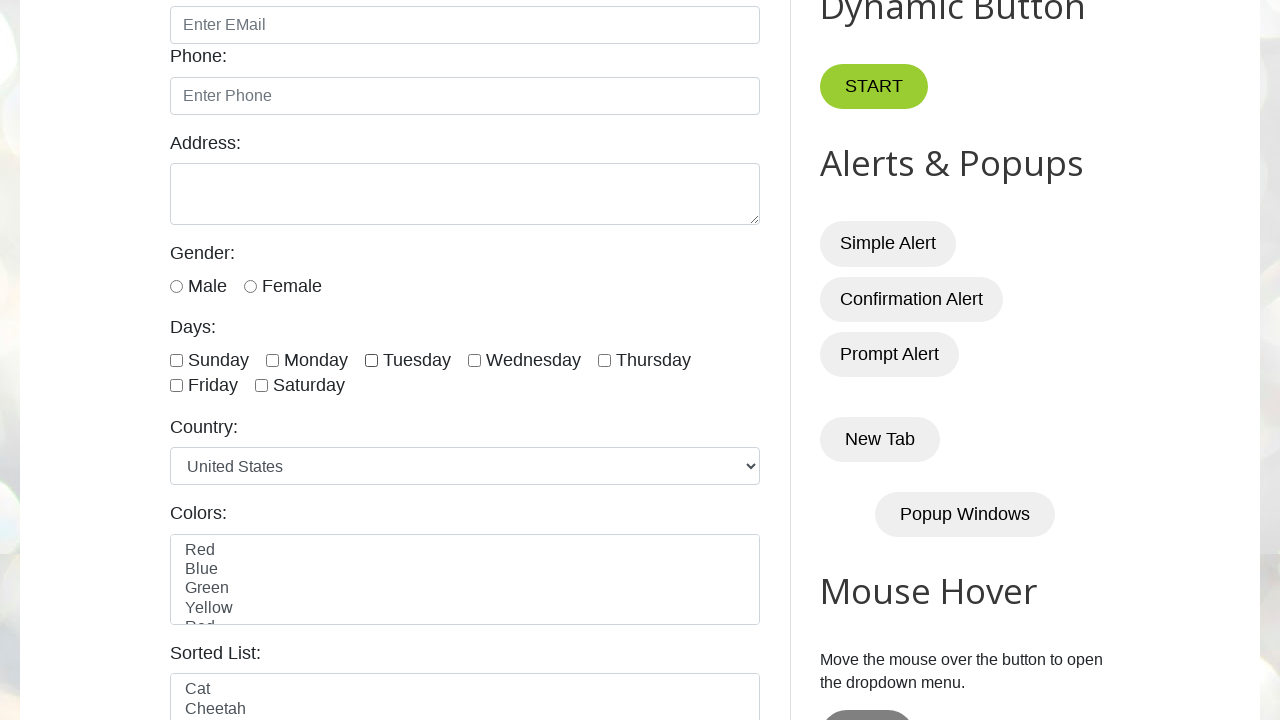

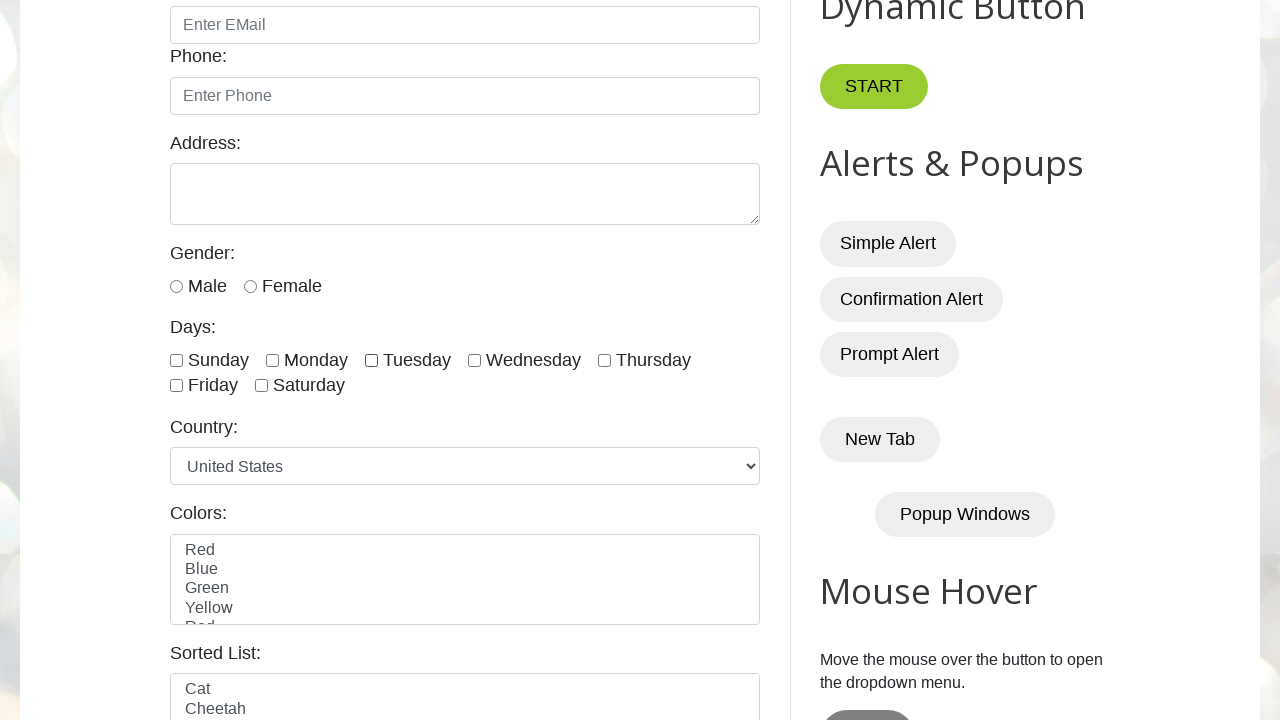